Tests page loading functionality by navigating to a CRM website and waiting for the page to fully load, verifying the document ready state is complete.

Starting URL: https://classic.crmpro.com/

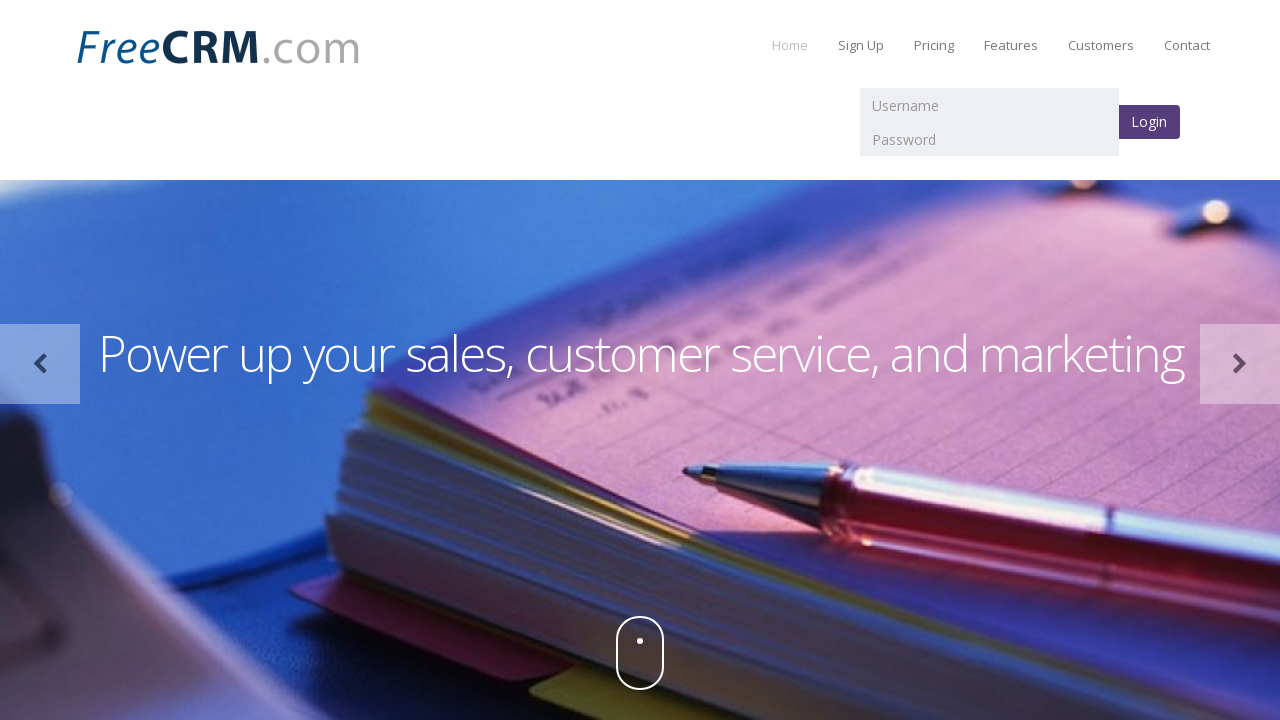

Waited for page load state to complete
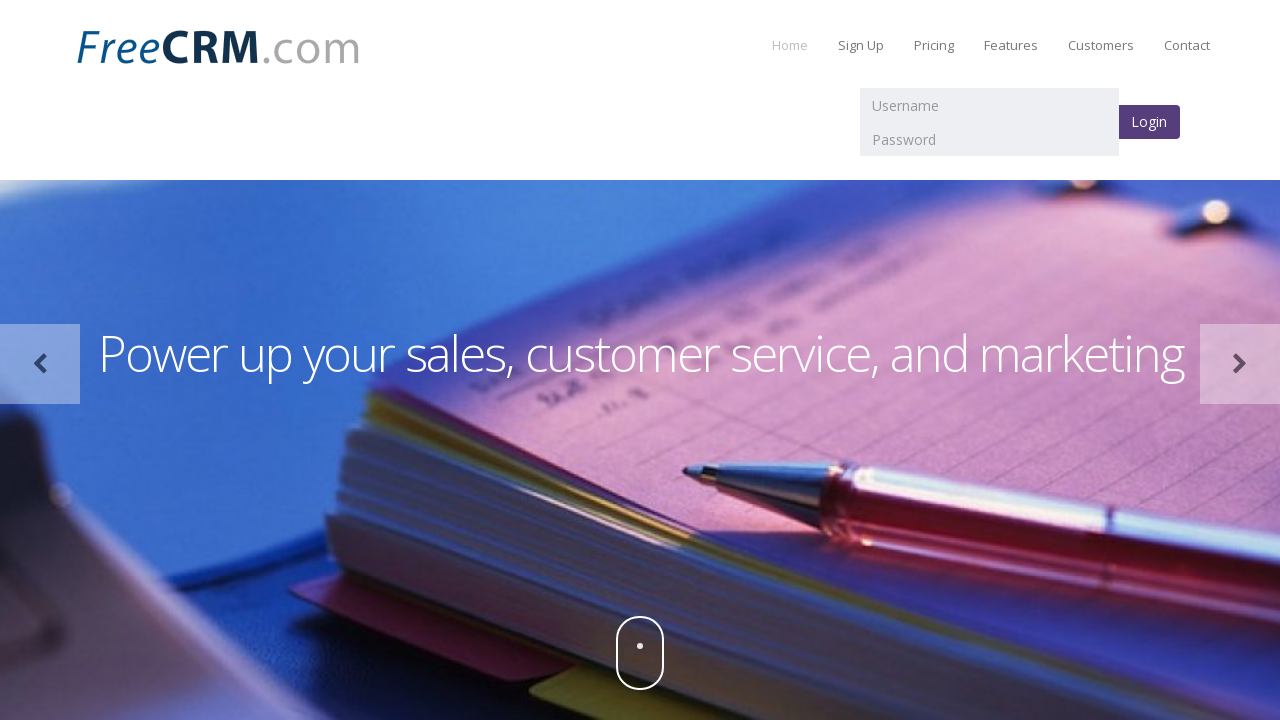

Verified document ready state is complete
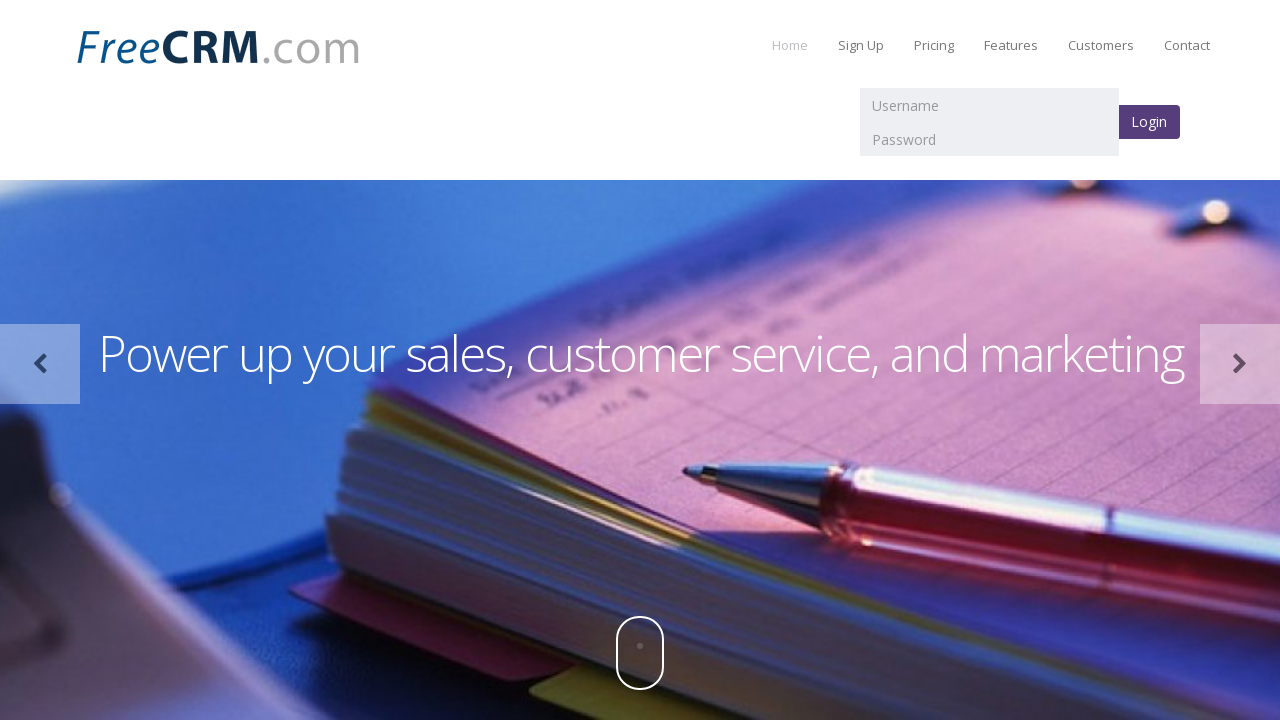

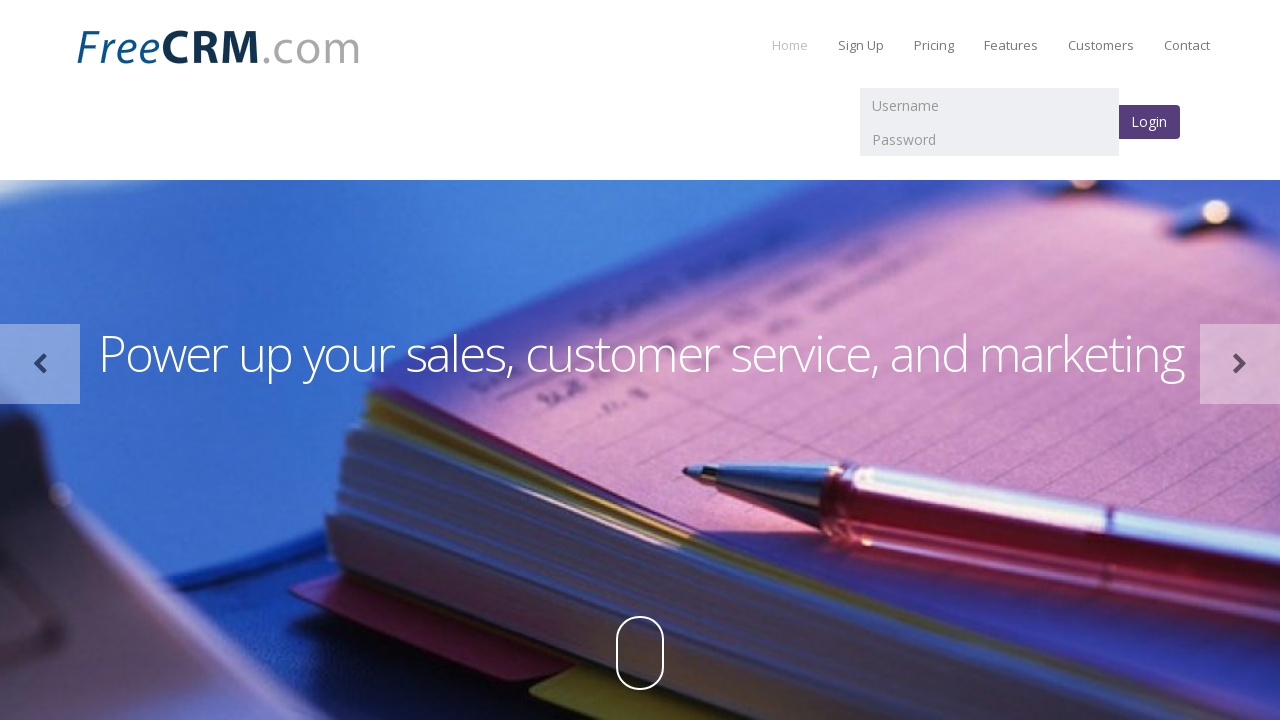